Tests the Ajio.com search and filter functionality by searching for "Bags", then applying gender (Men) and category (Men - Fashion Bags) filters, and verifying results are displayed.

Starting URL: https://www.ajio.com/

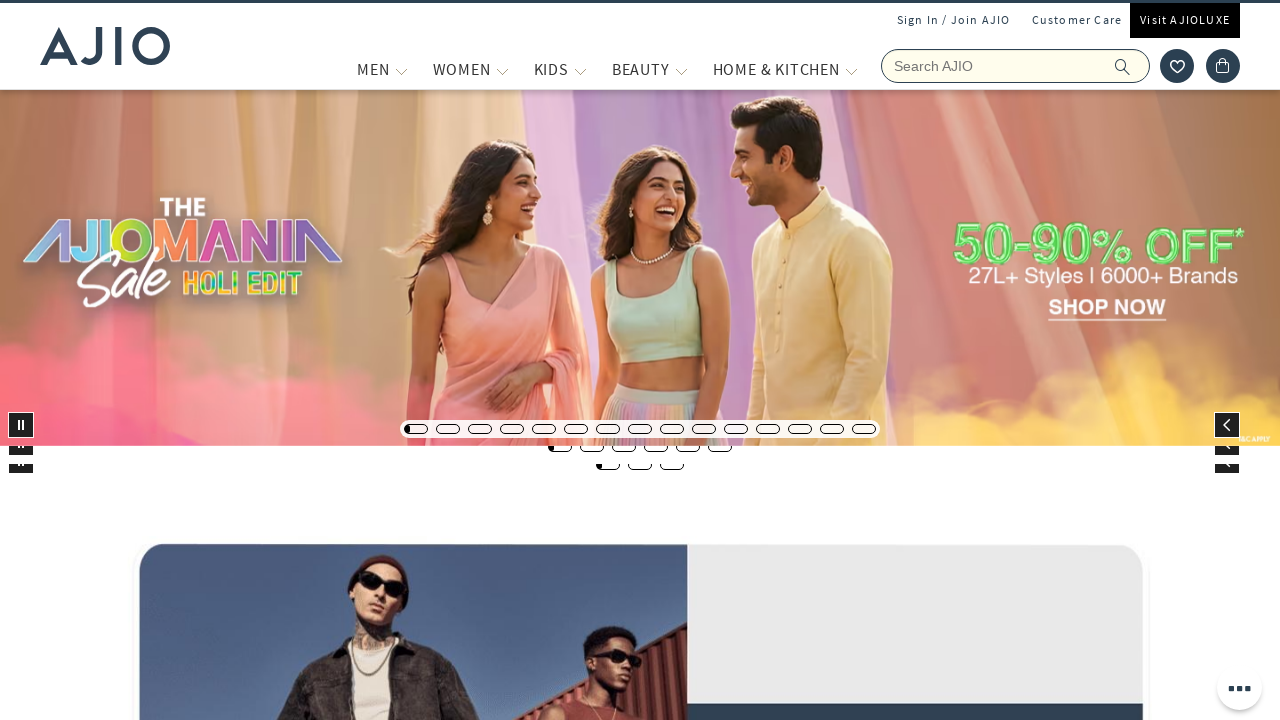

Filled search field with 'Bags' on input[name='searchVal']
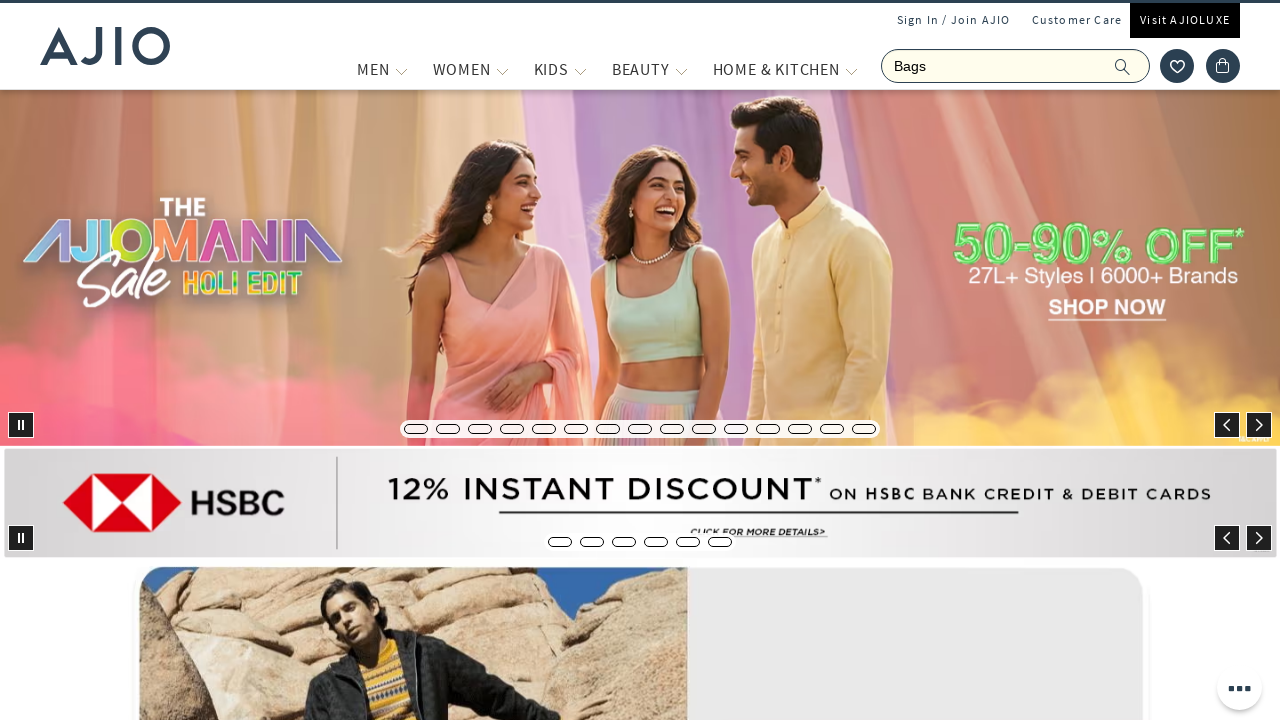

Pressed Enter to submit search for 'Bags' on input[name='searchVal']
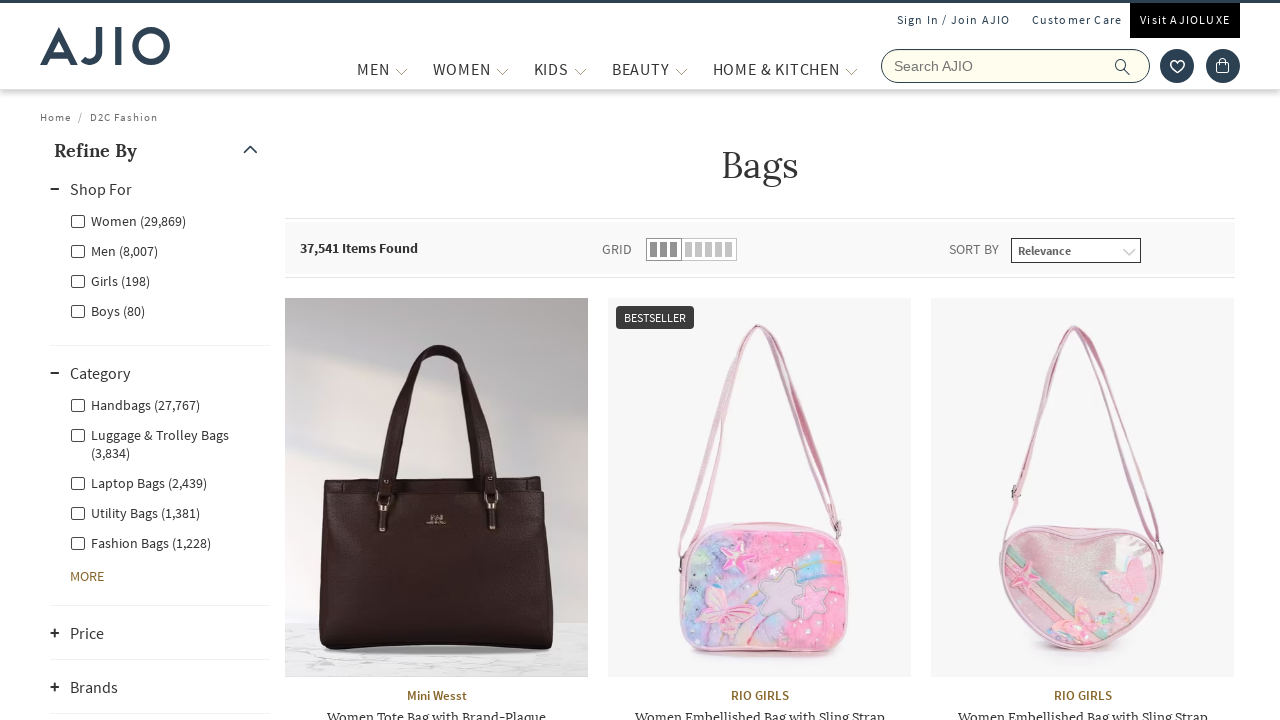

Search results loaded and Men filter option appeared
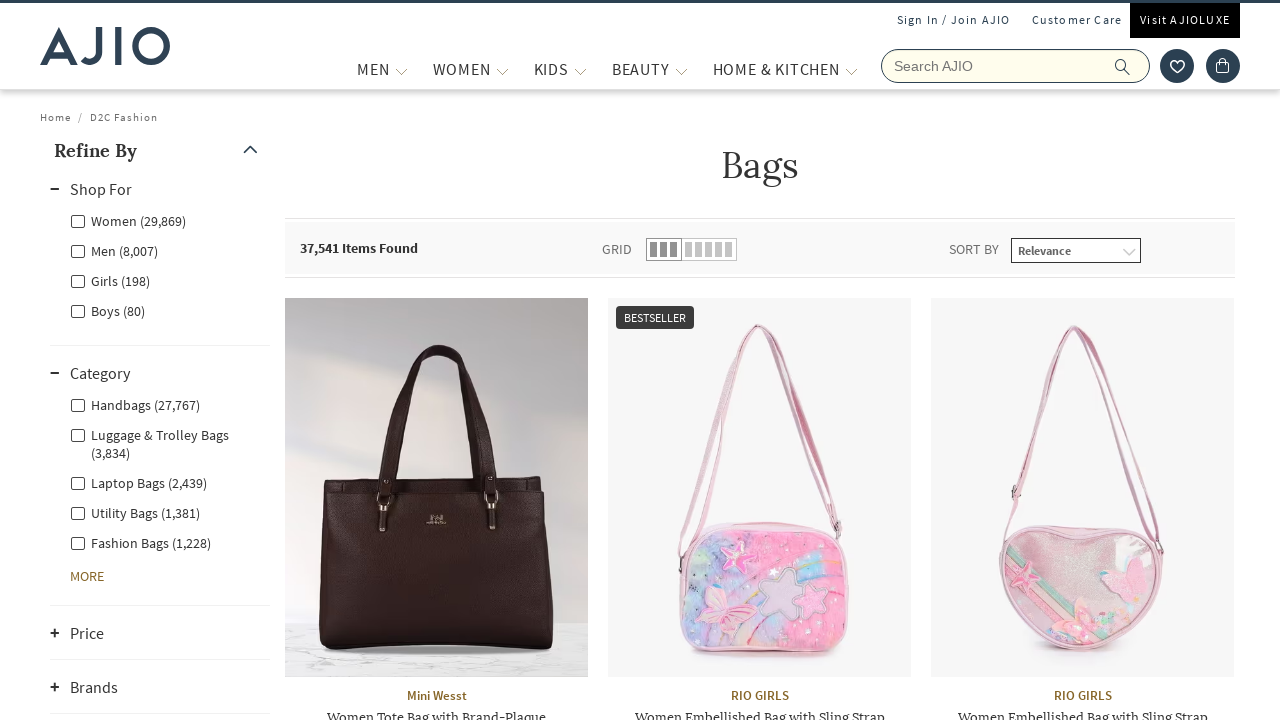

Applied Men gender filter at (114, 250) on xpath=//label[@for='Men']
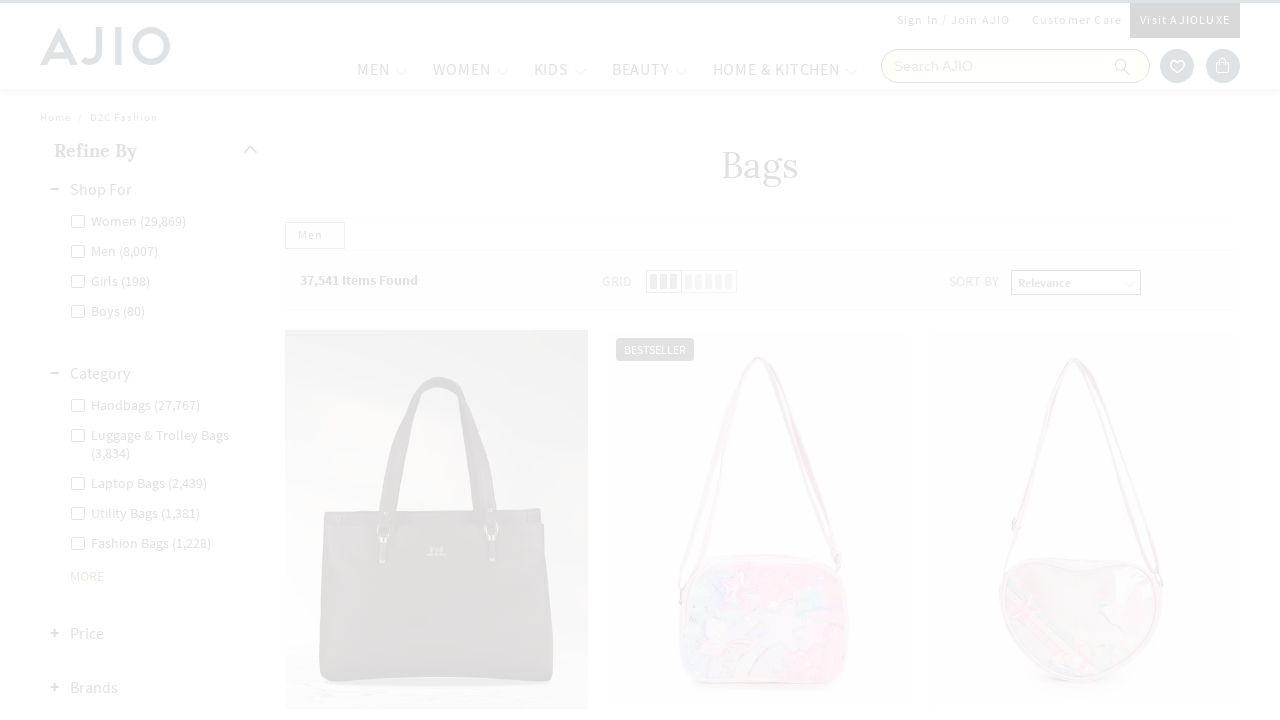

Waited for filter to be applied
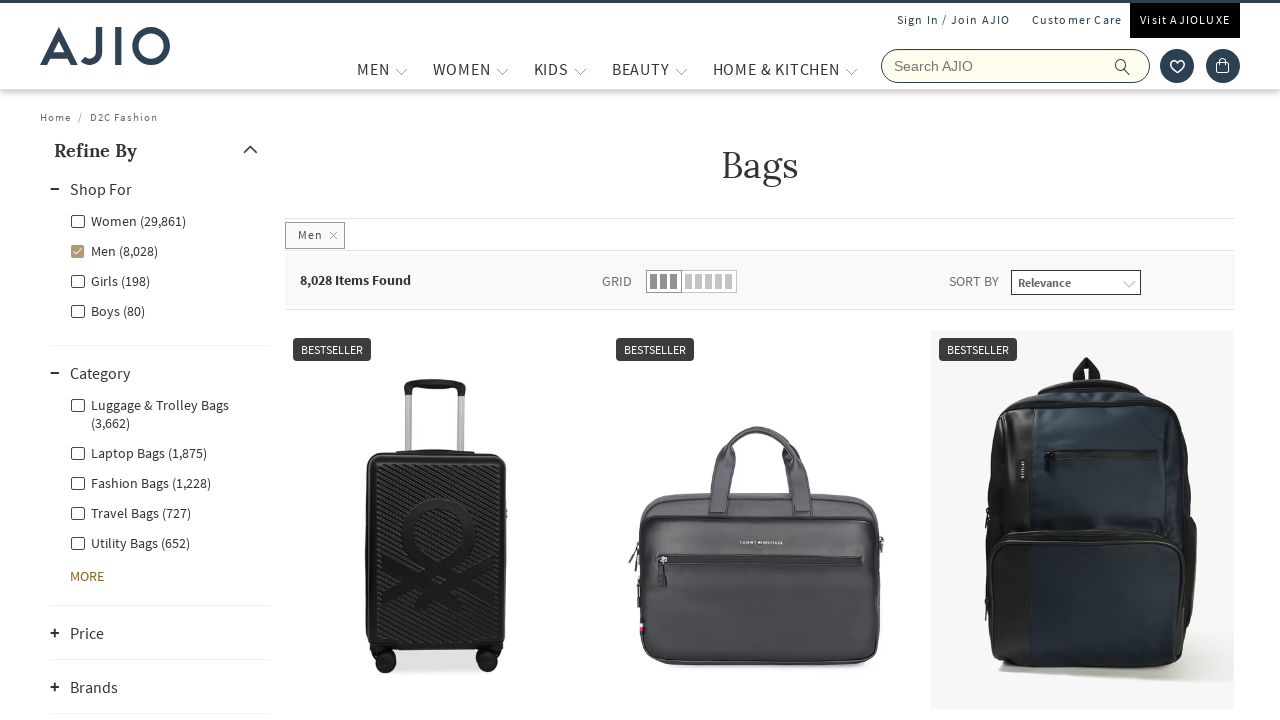

Applied Men - Fashion Bags category filter at (140, 482) on xpath=//label[@for='Men - Fashion Bags']
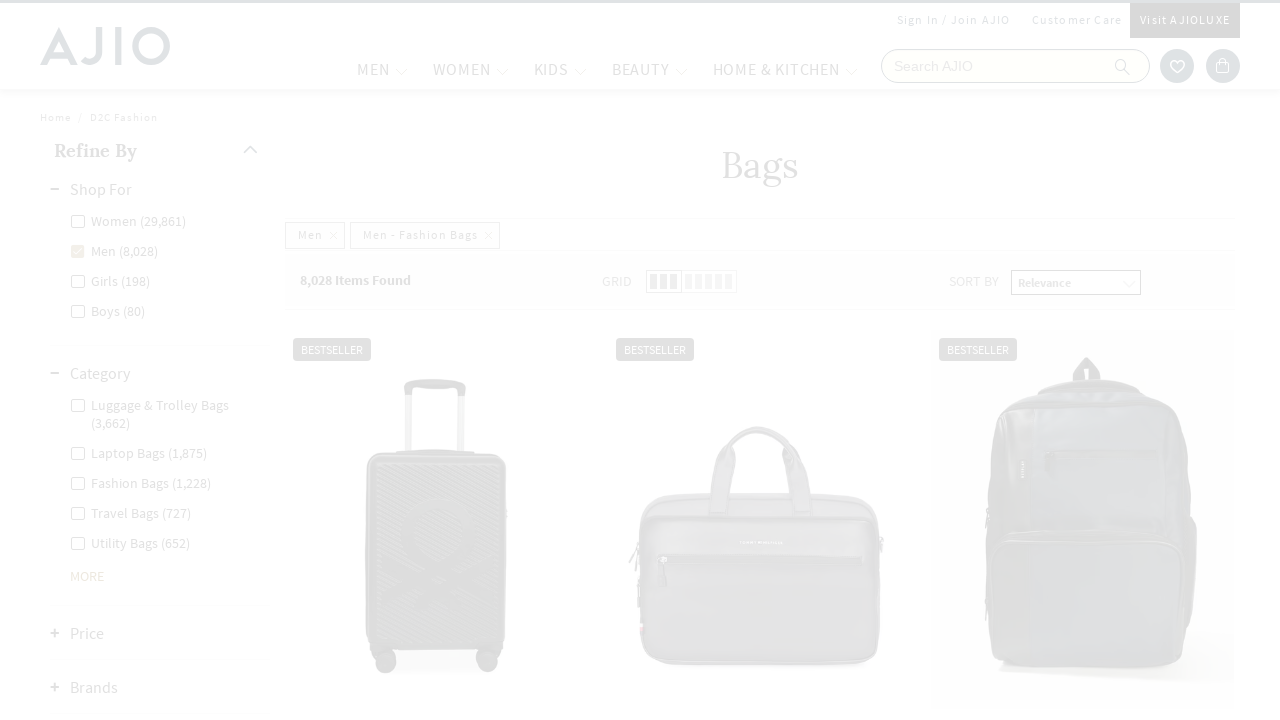

Waited for category filter to be applied
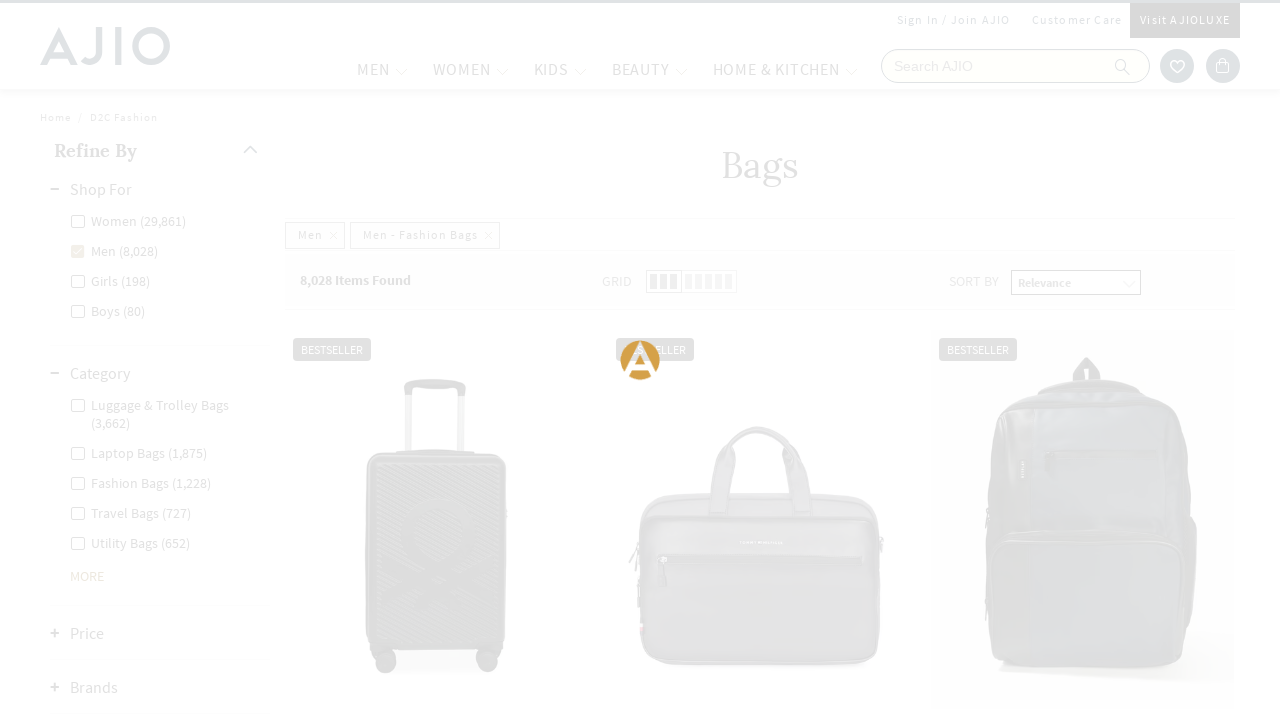

Verified filtered results are displayed
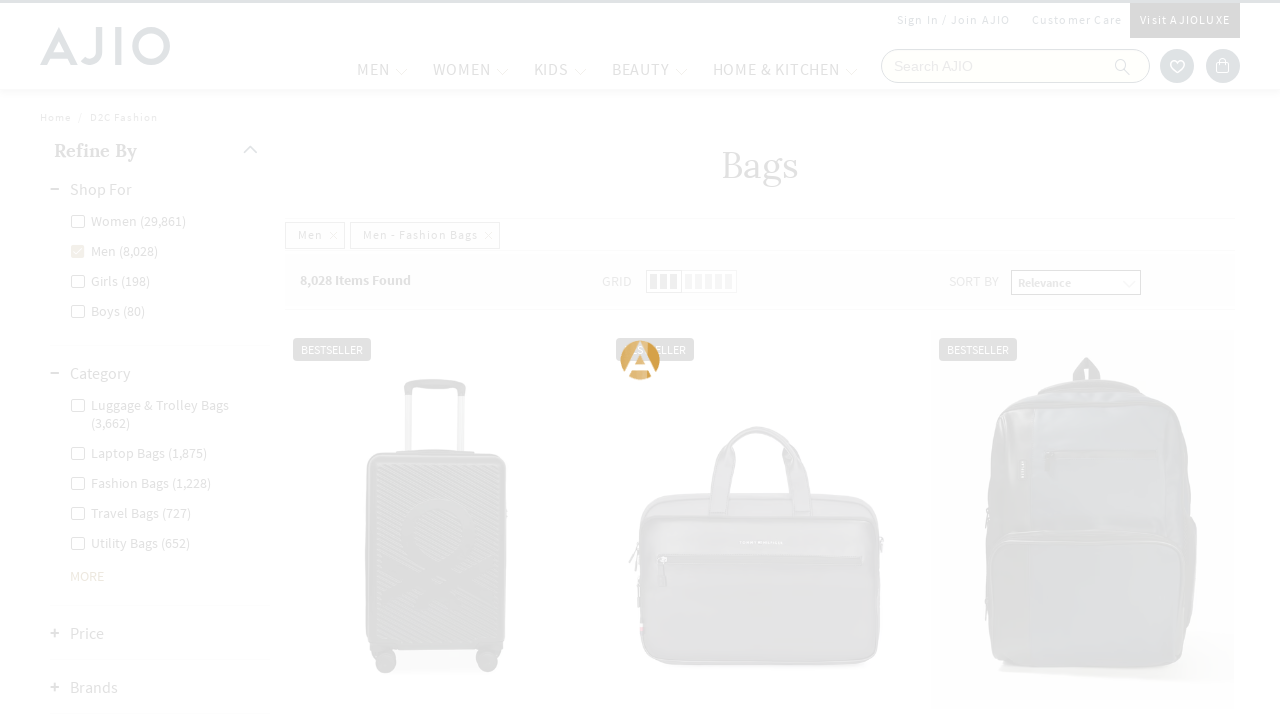

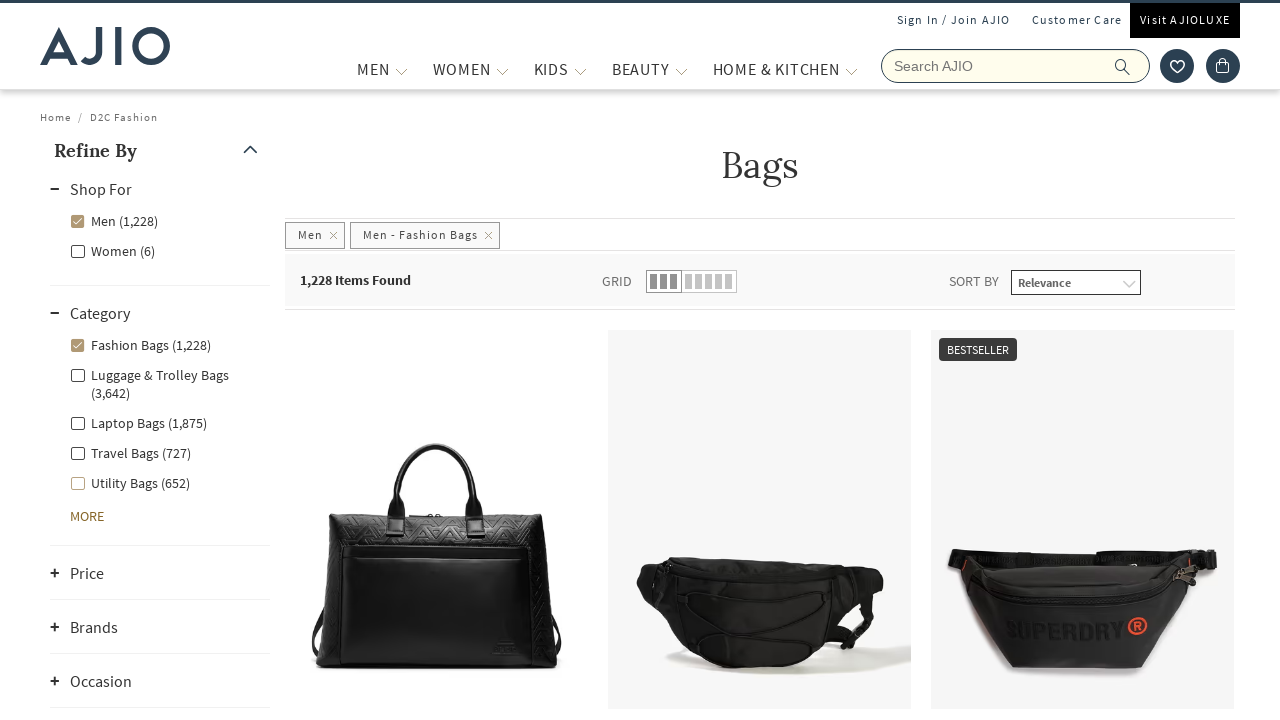